Tests a practice form submission by filling in name, email, password fields, selecting a gender from dropdown, checking a checkbox, and submitting the form to verify success message appears

Starting URL: http://rahulshettyacademy.com/angularpractice/

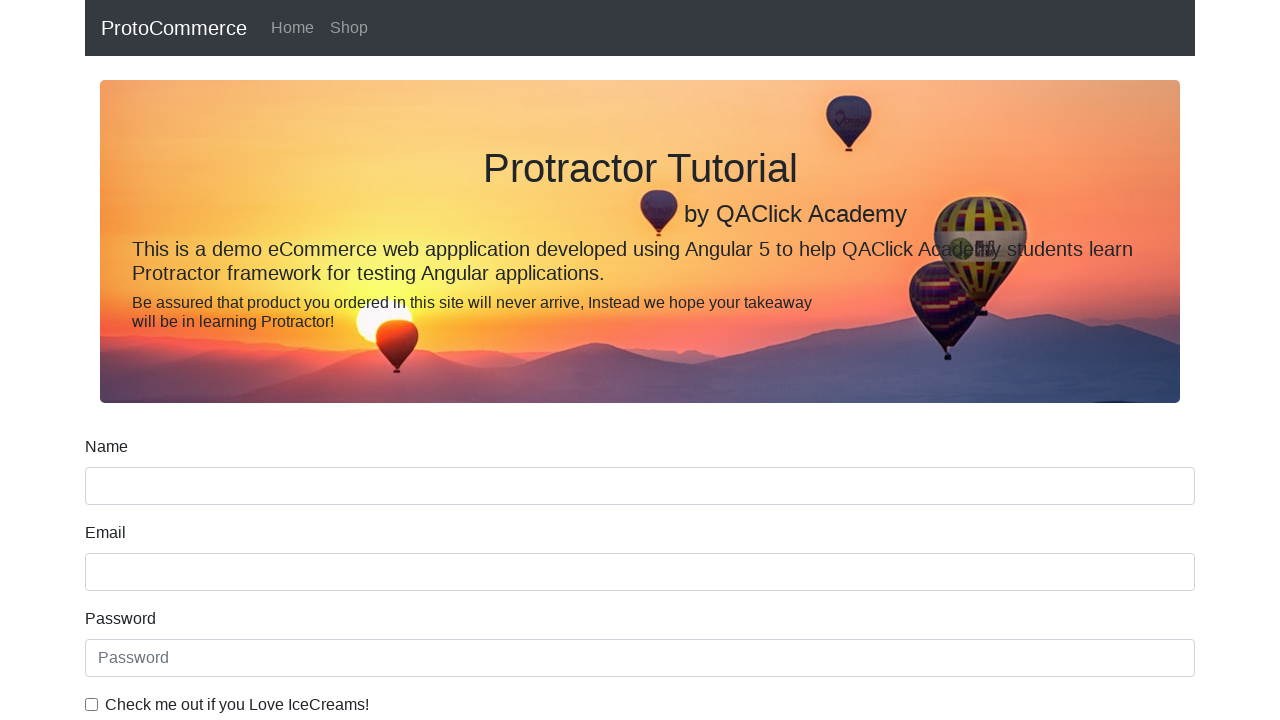

Filled name field with 'Saurav Dandapat' on input[name='name']
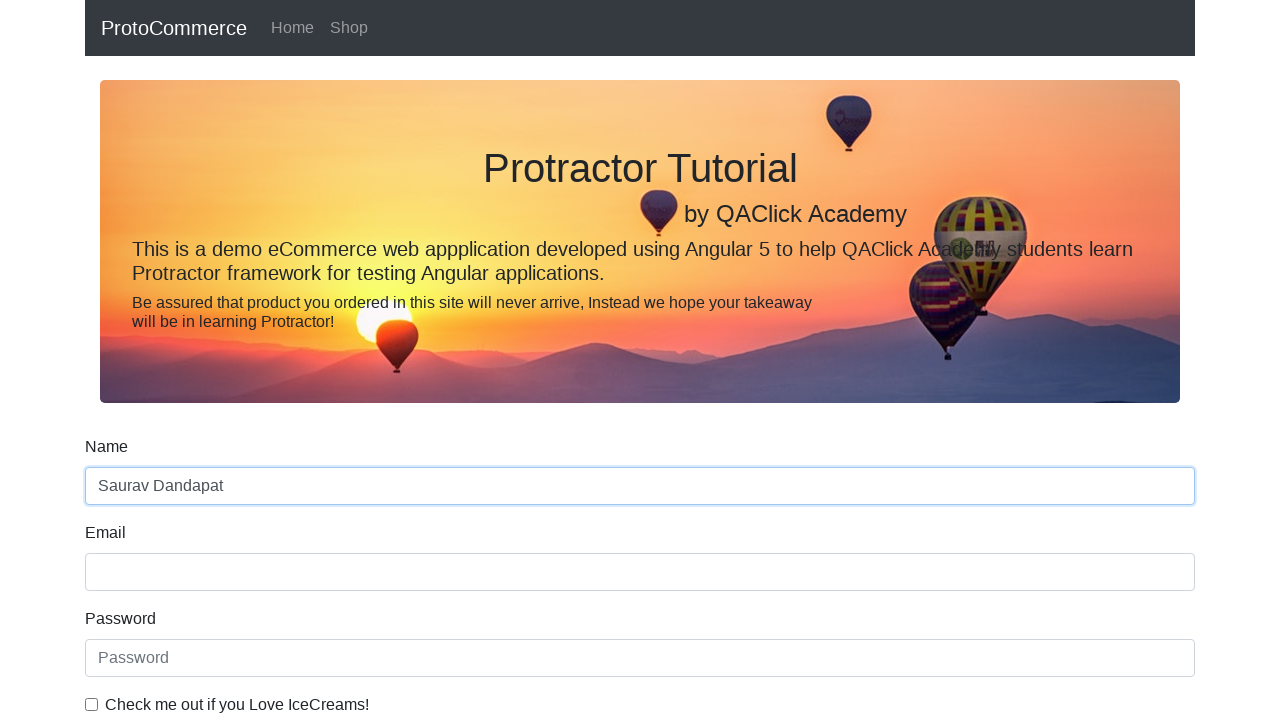

Filled email field with 'Hello@gmail.com' on input[name='email']
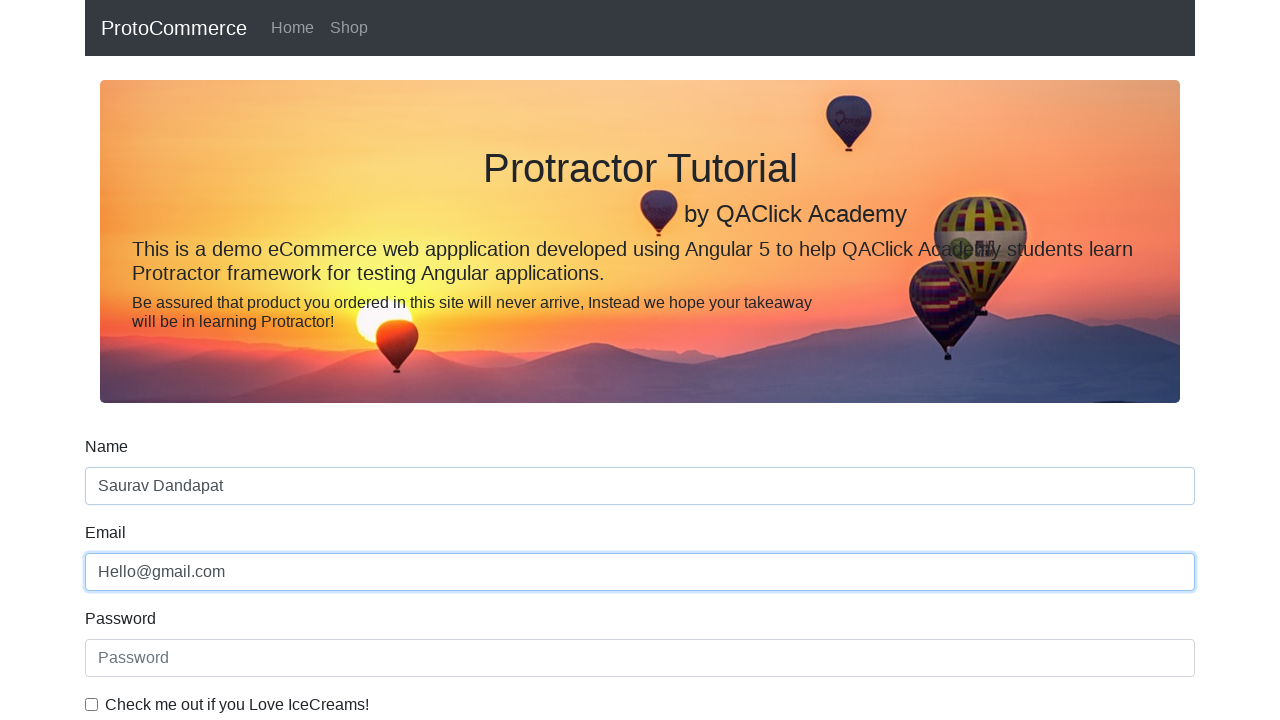

Filled password field on #exampleInputPassword1
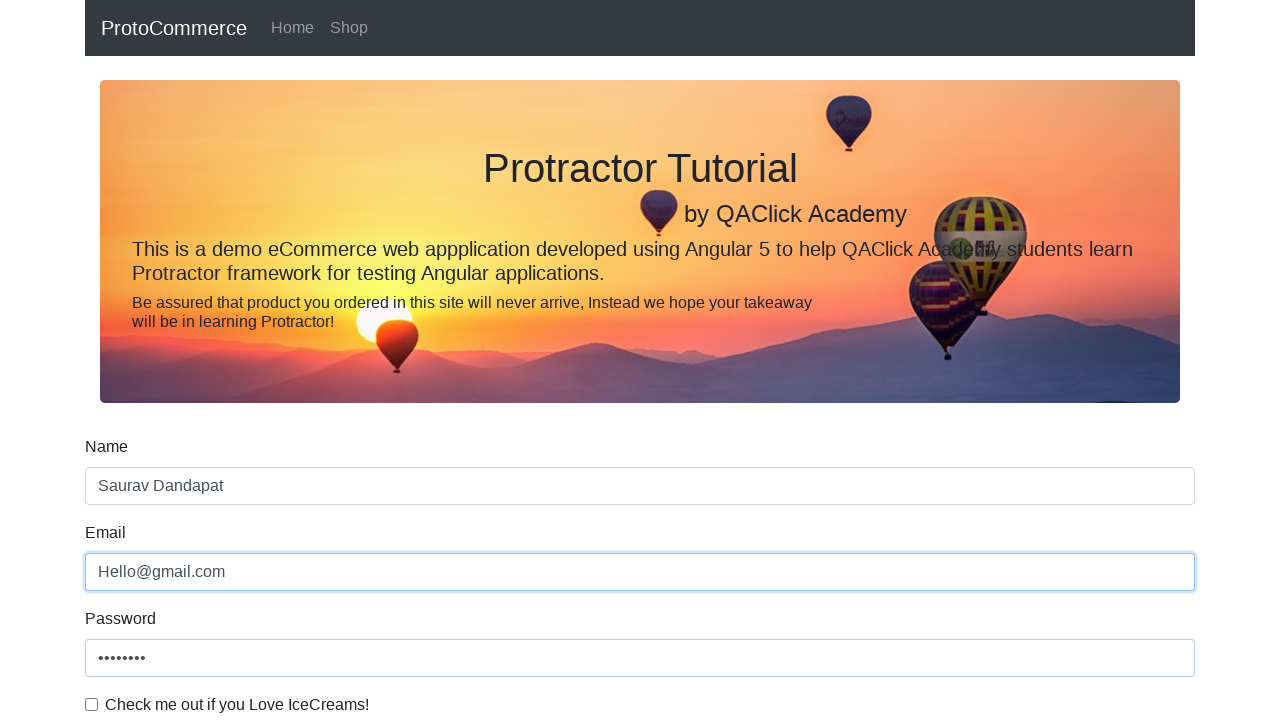

Selected 'Female' from gender dropdown on #exampleFormControlSelect1
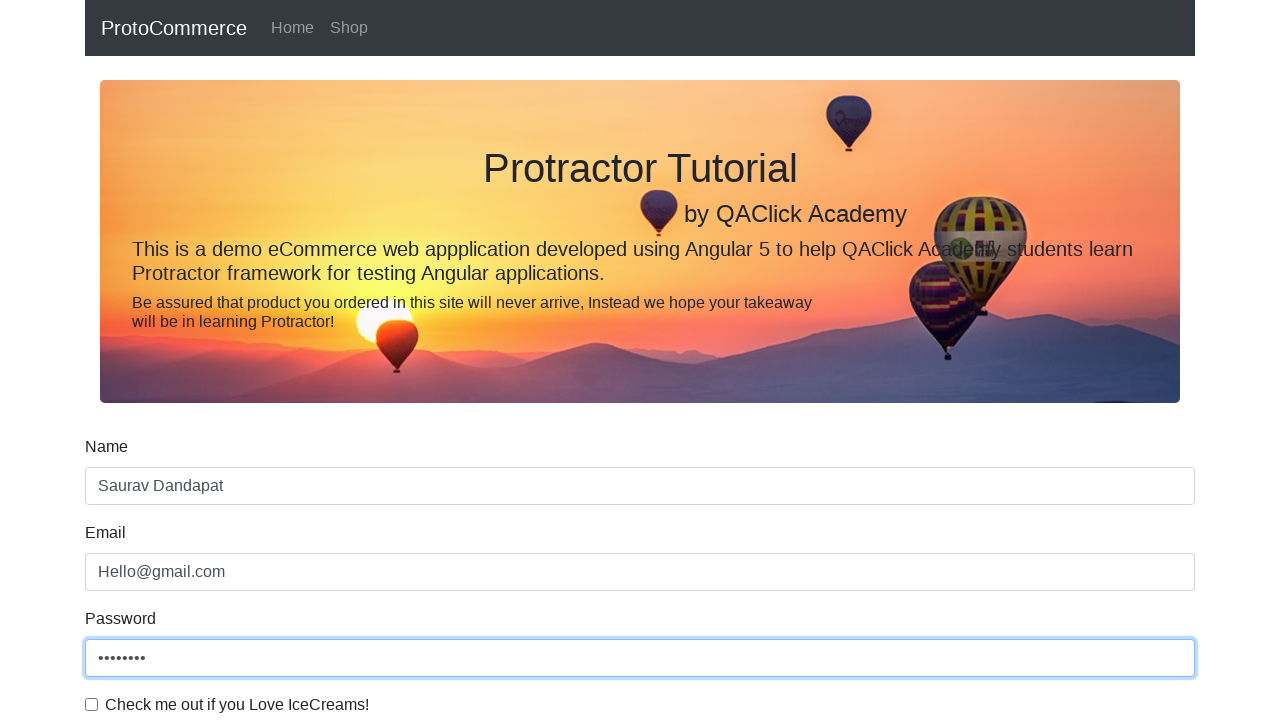

Selected gender option at index 0 (Male) from dropdown on #exampleFormControlSelect1
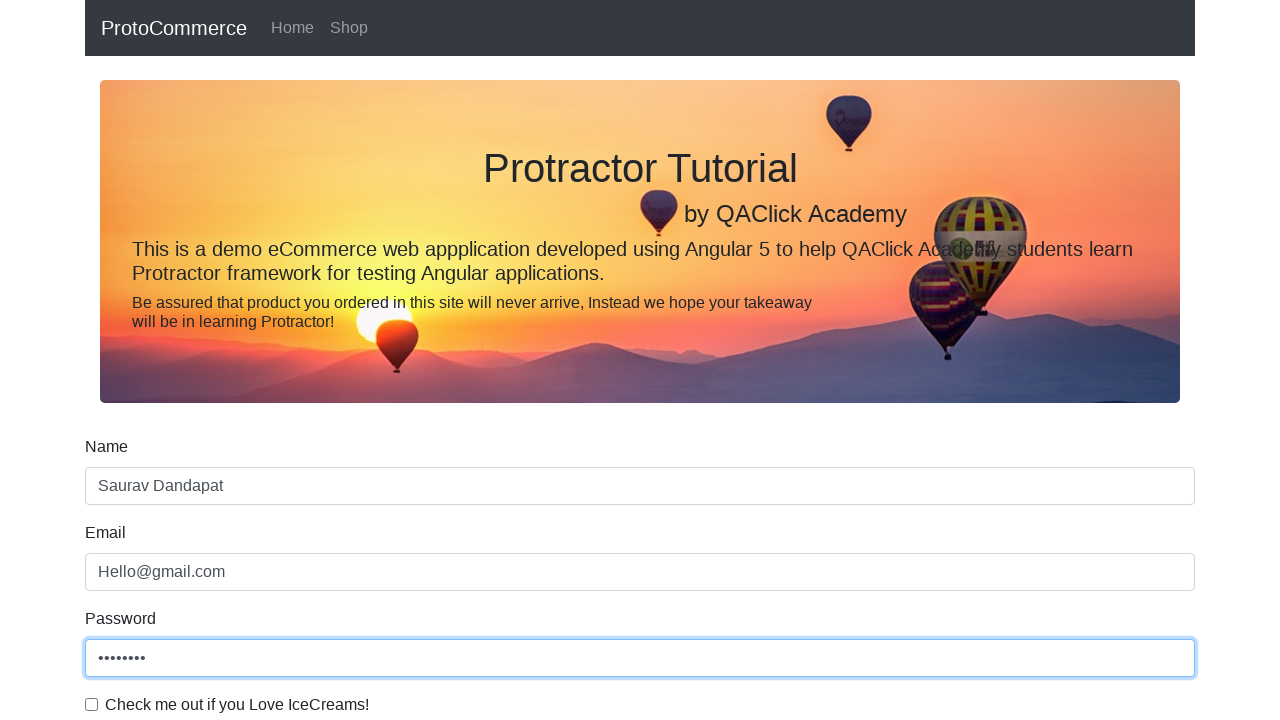

Checked the example checkbox at (92, 704) on #exampleCheck1
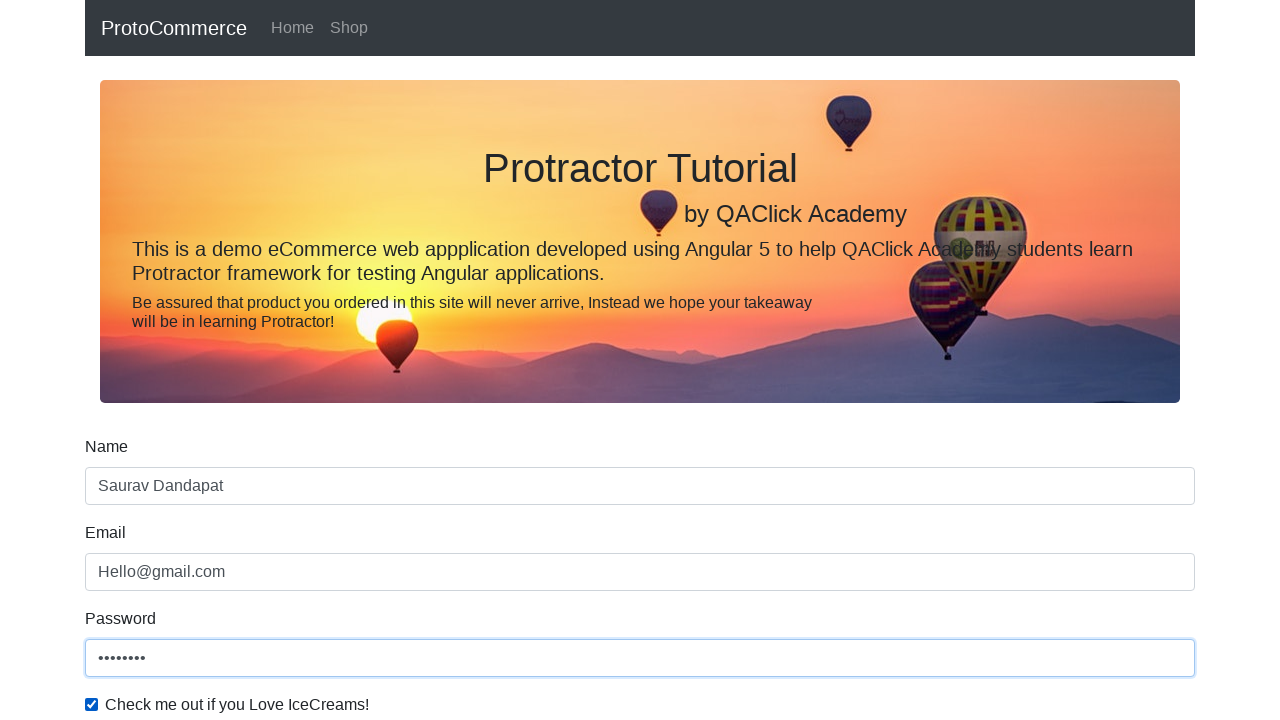

Clicked form submit button at (123, 491) on input[type='submit']
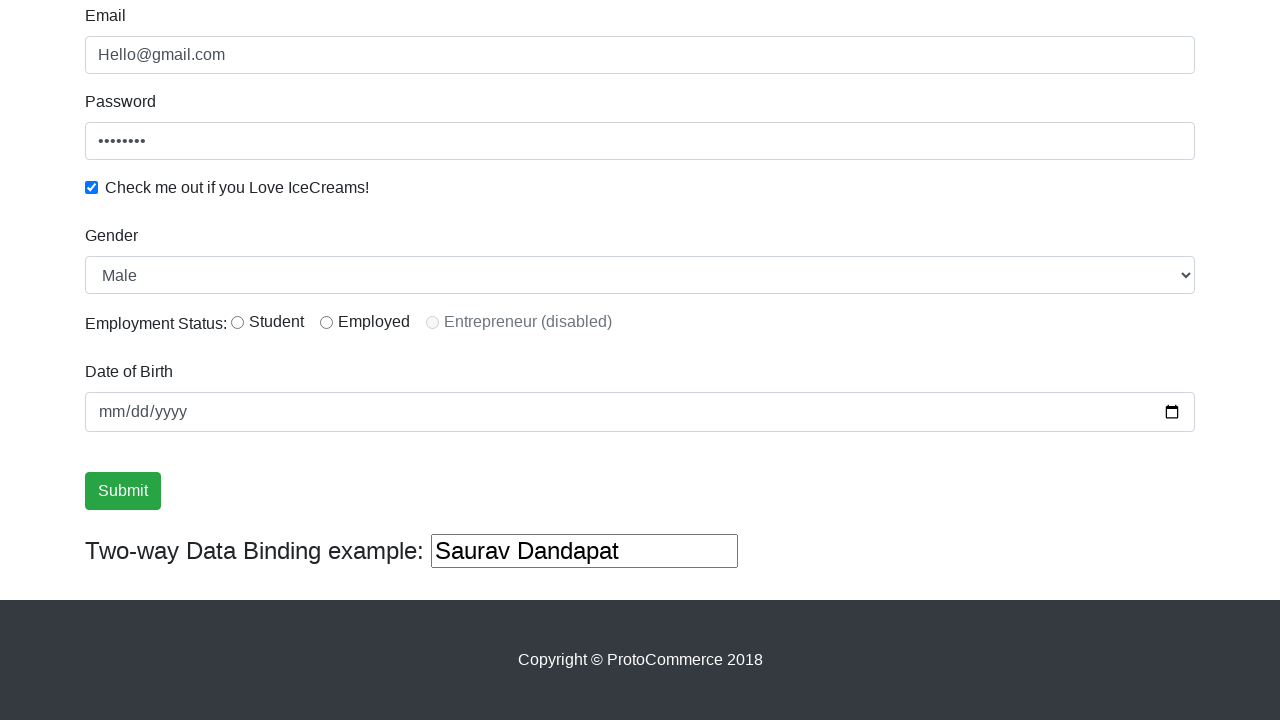

Success message appeared on page
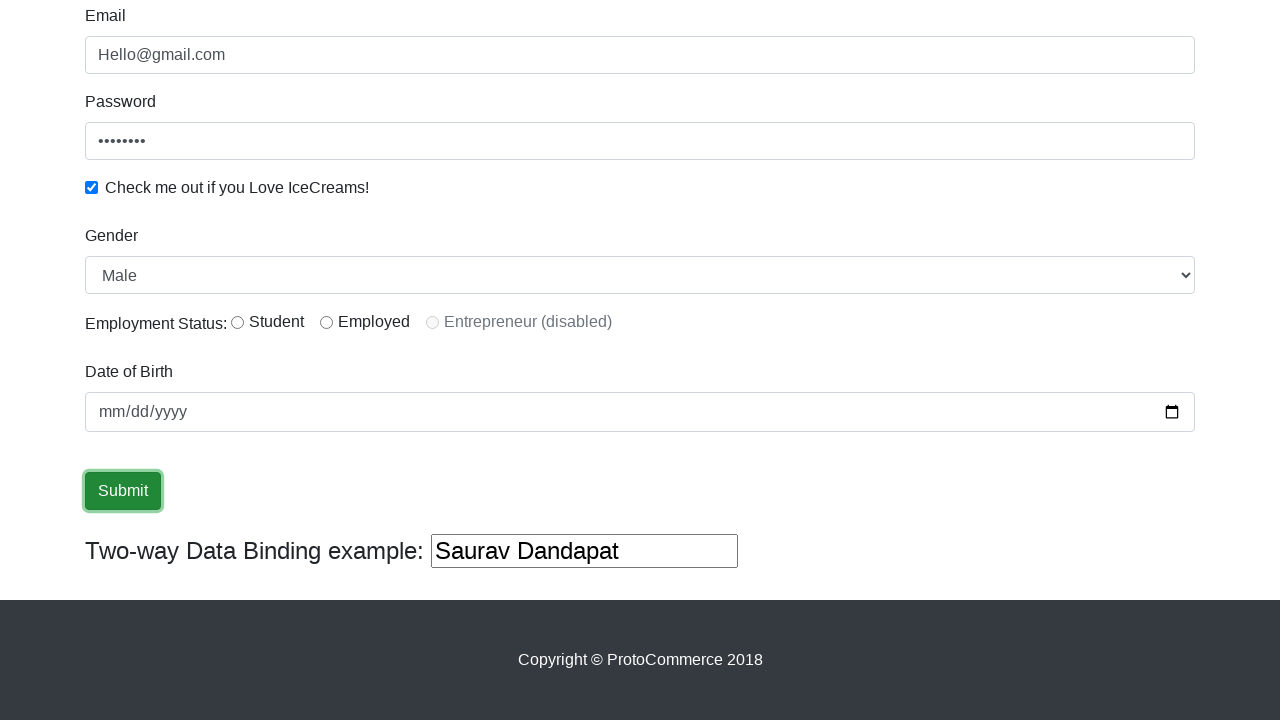

Retrieved success message text
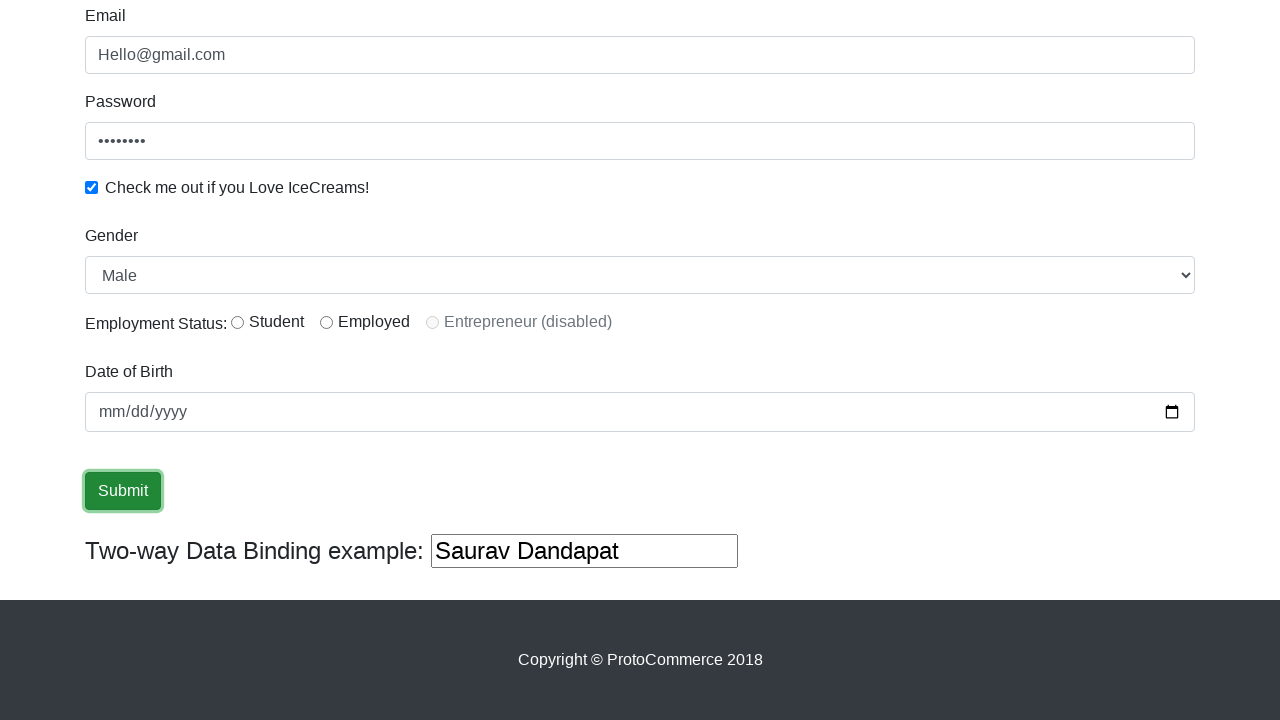

Verified that 'Success' text is present in success message
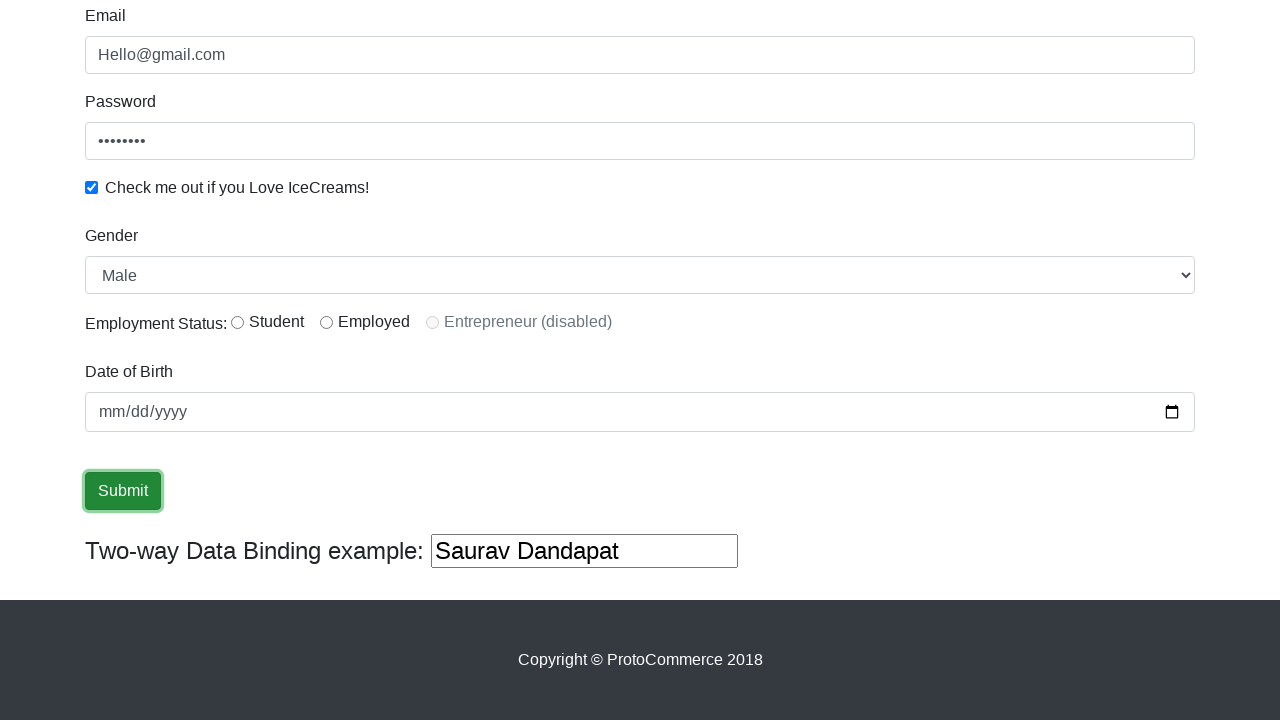

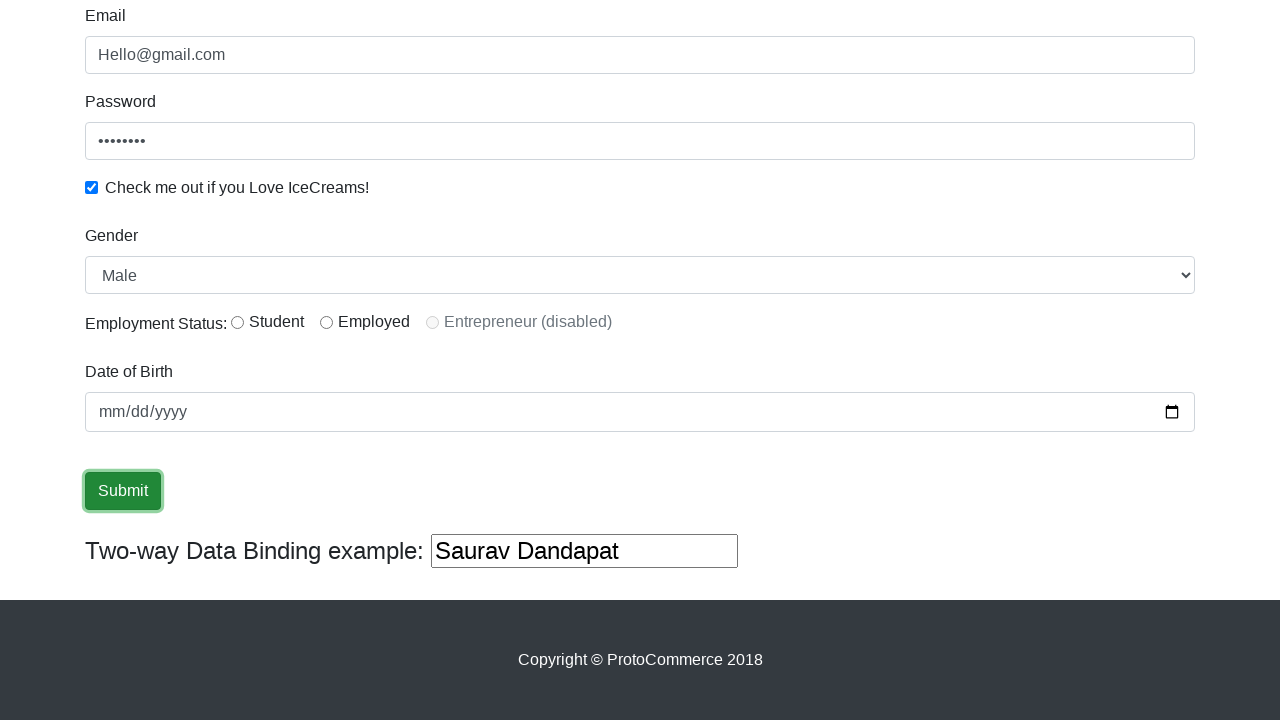